Tests a sign-up form by filling in first name, last name, and email fields, then submitting the form

Starting URL: https://secure-retreat-92358.herokuapp.com/

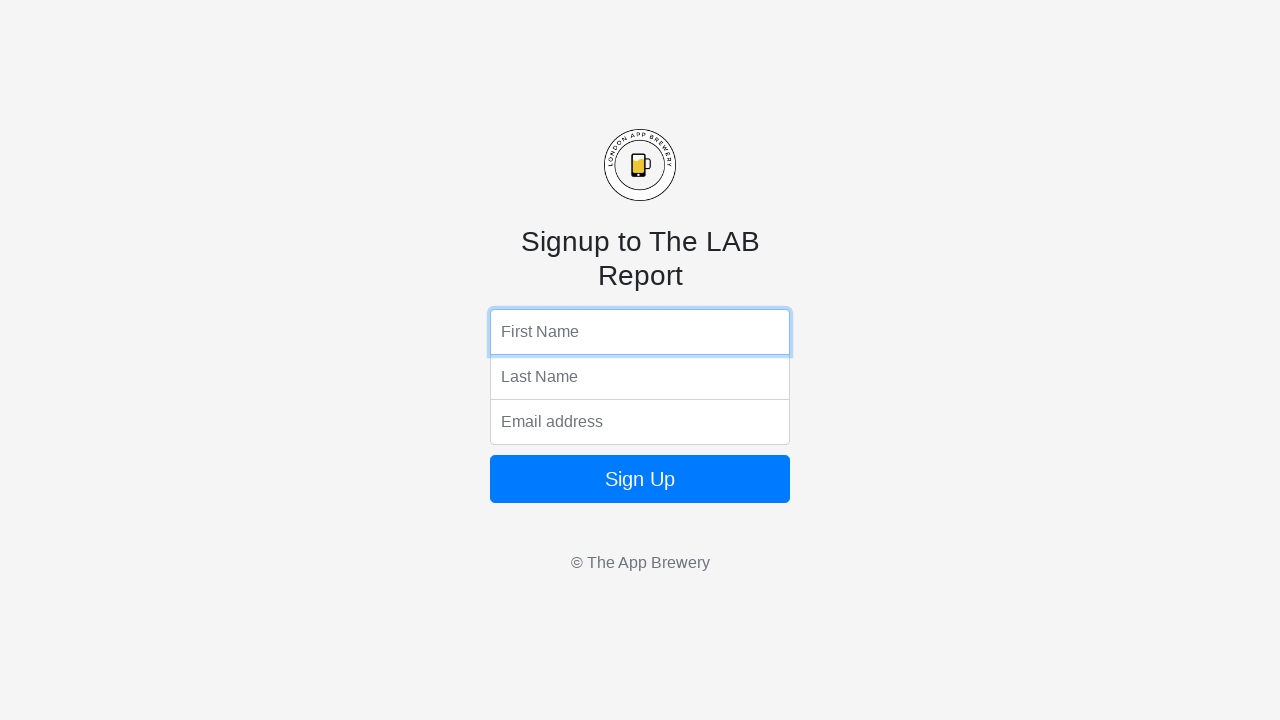

Filled first name field with 'Blue's' on input[name='fName']
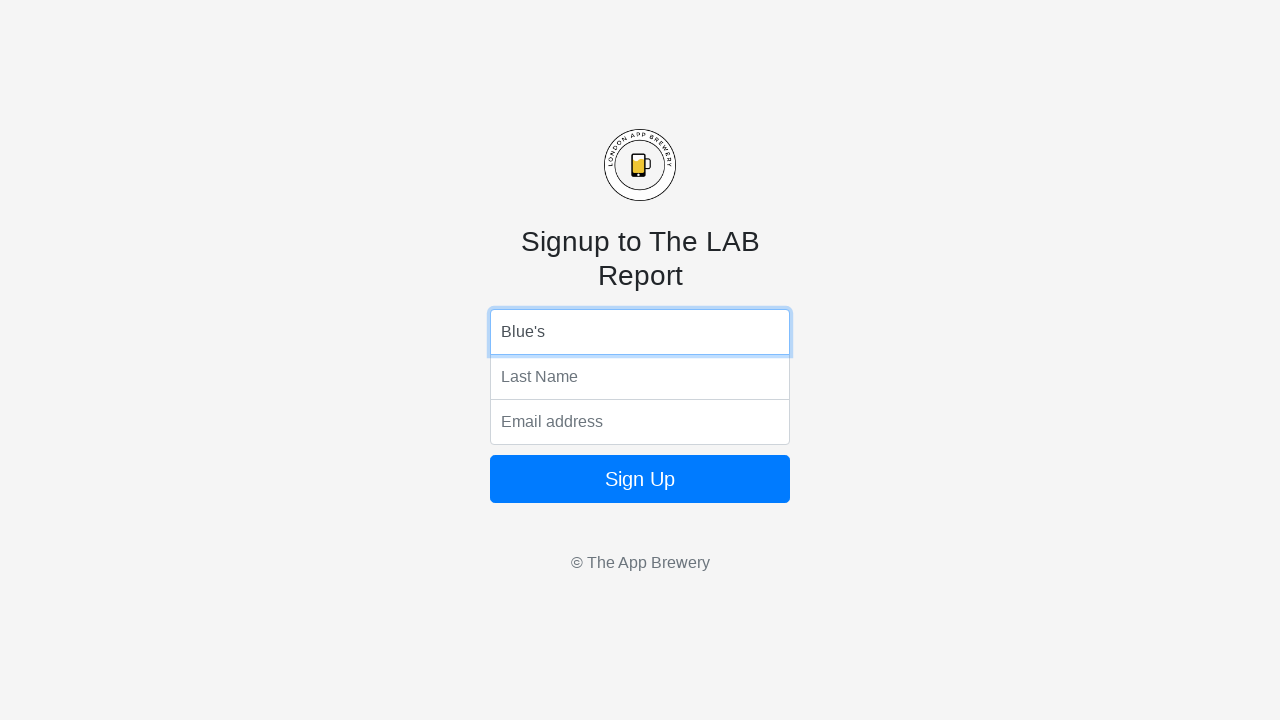

Filled last name field with 'Laboratory' on input[name='lName']
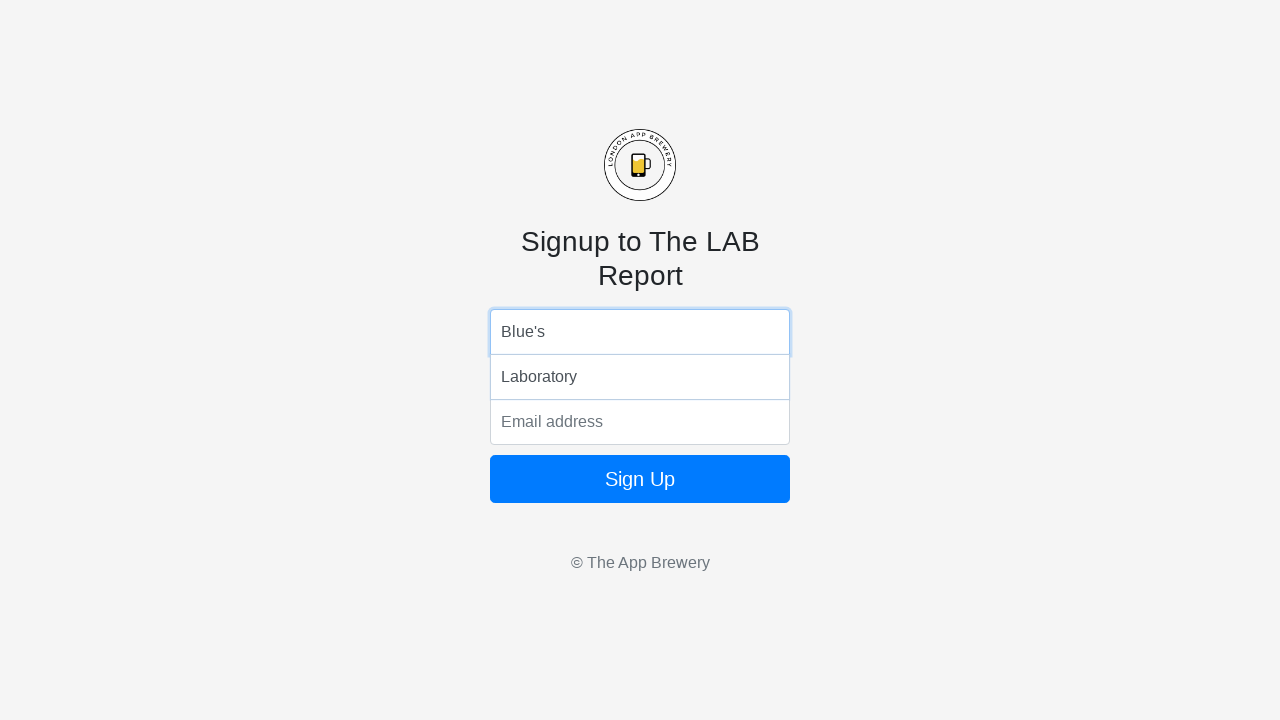

Filled email field with 'blueslaboratory@lab.com' on input[name='email']
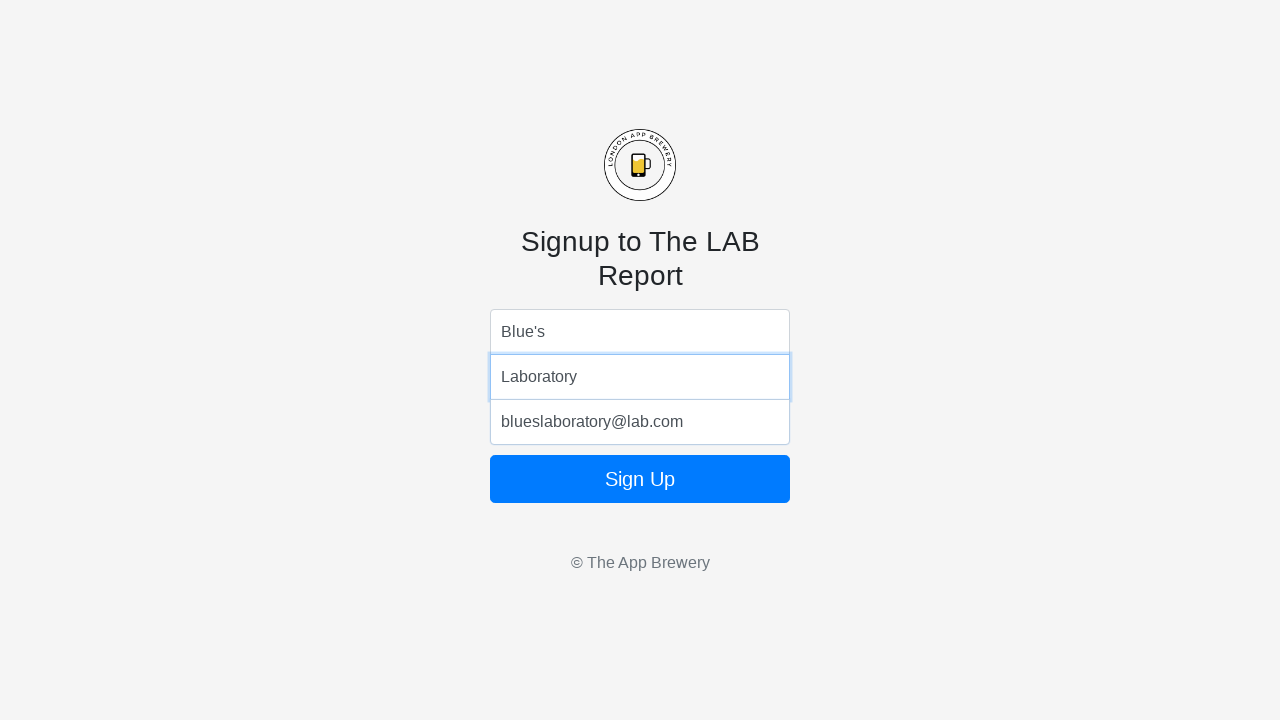

Clicked sign up button to submit form at (640, 479) on .btn
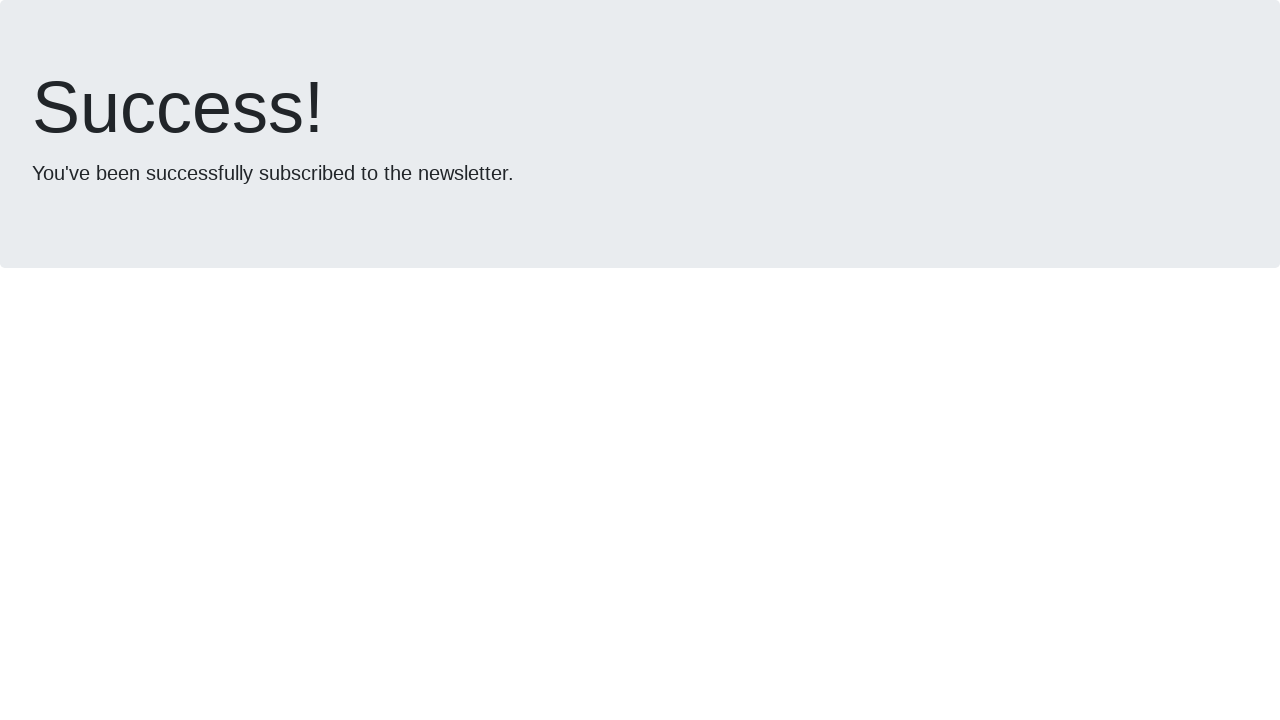

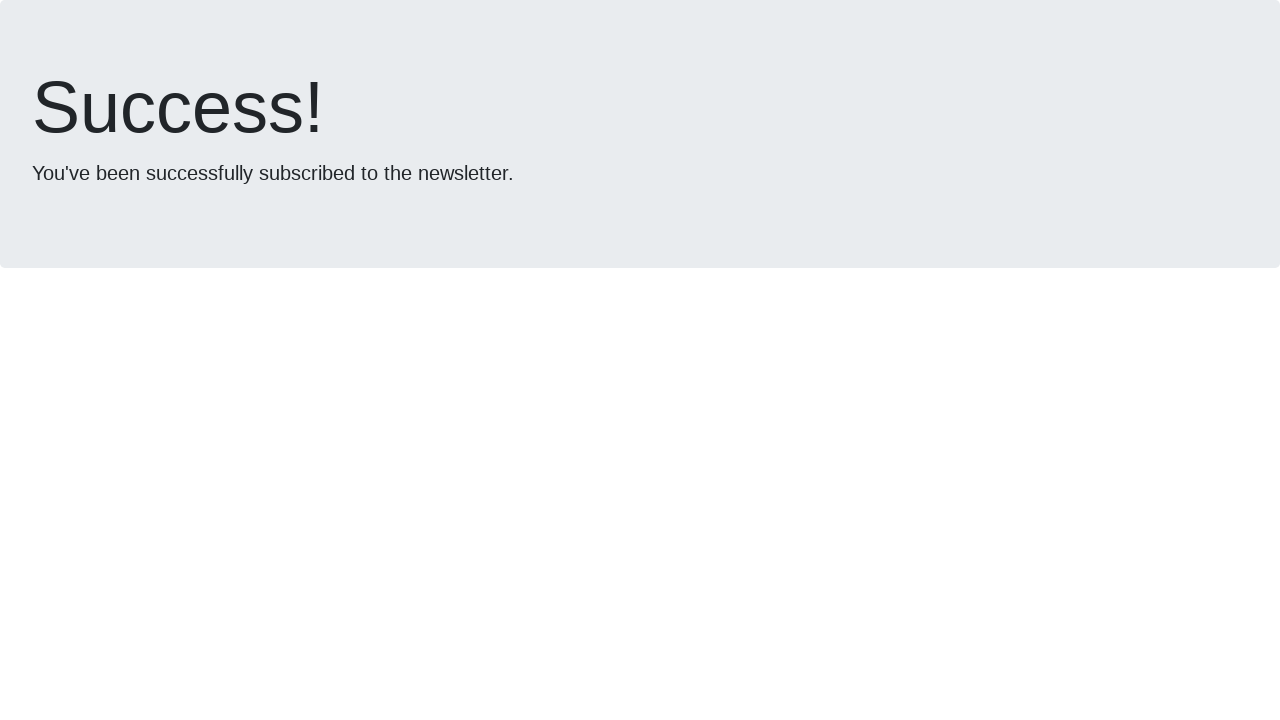